Tests keyboard key press functionality by sending various keyboard keys including arrow keys, Enter, Backspace, Delete, and F2

Starting URL: https://the-internet.herokuapp.com/key_presses

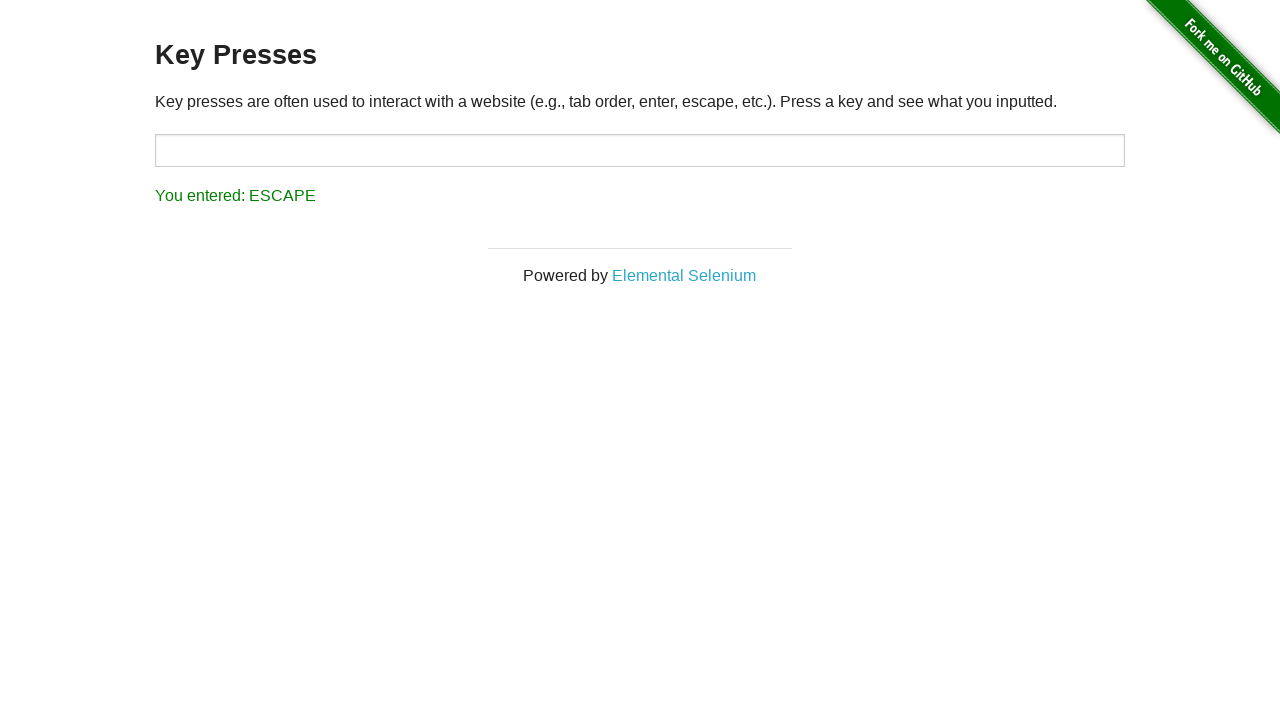

Pressed ArrowLeft key
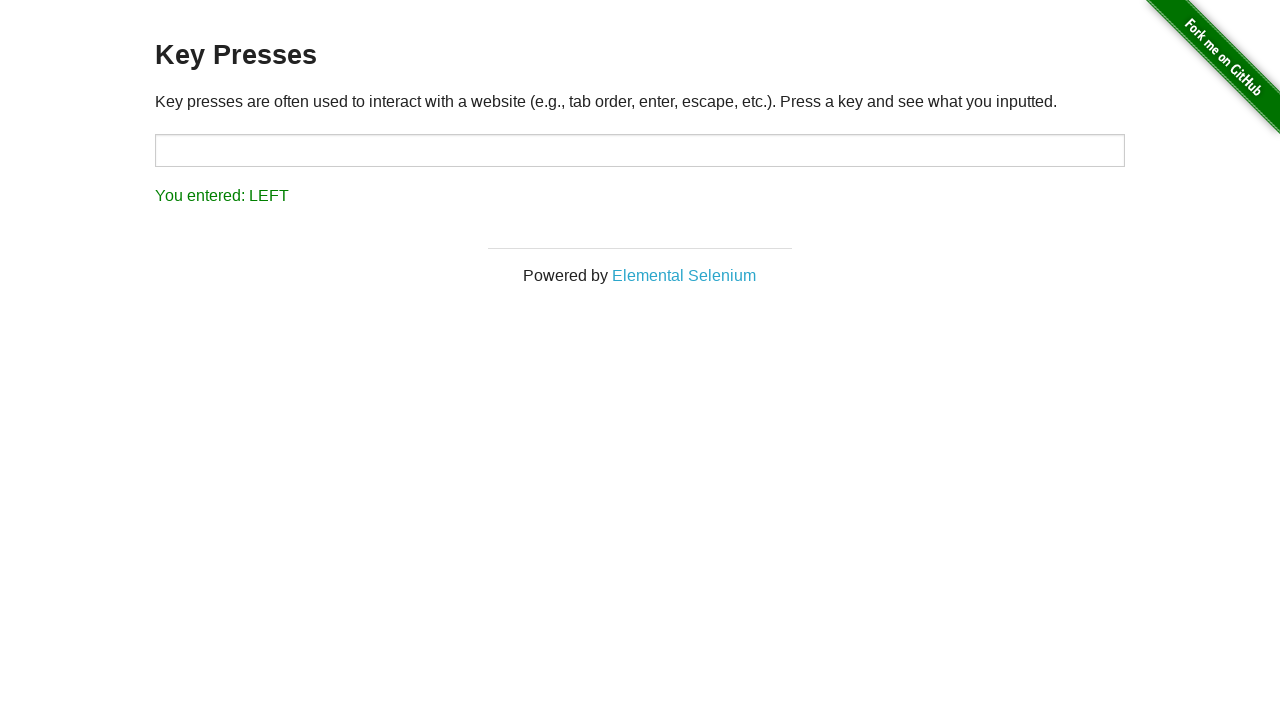

Pressed ArrowDown key
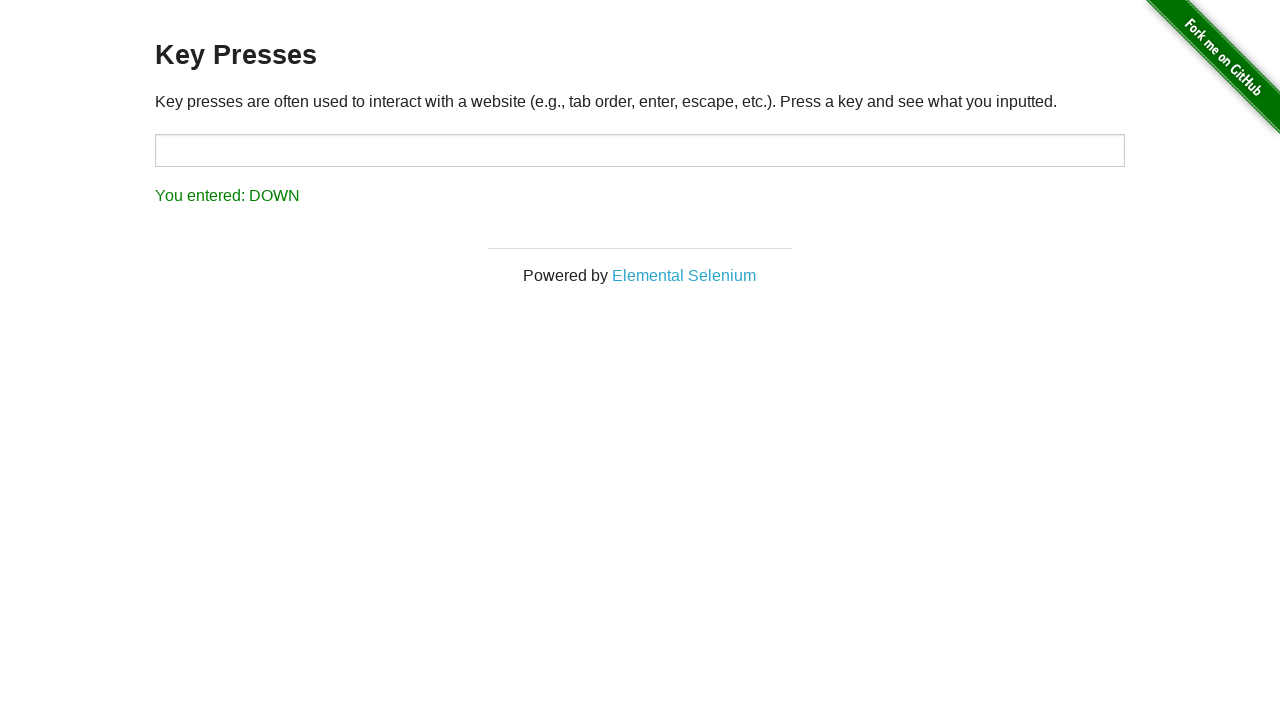

Pressed Enter key
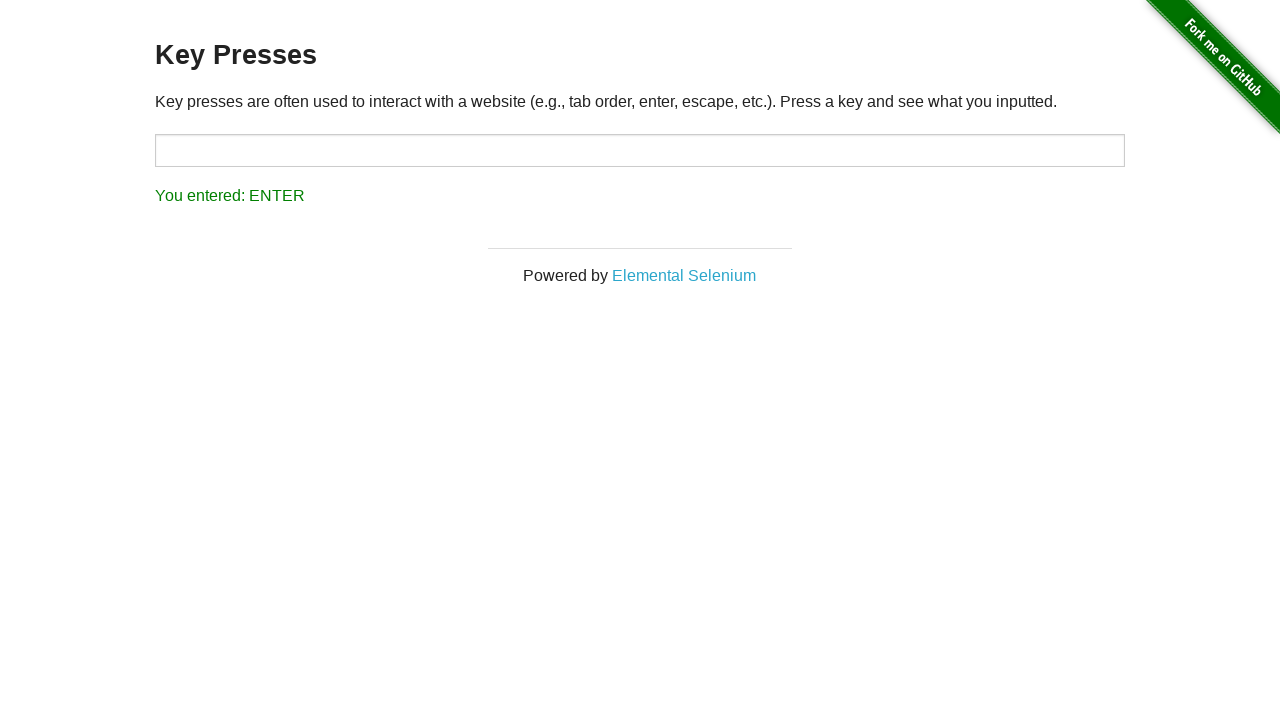

Pressed Backspace key
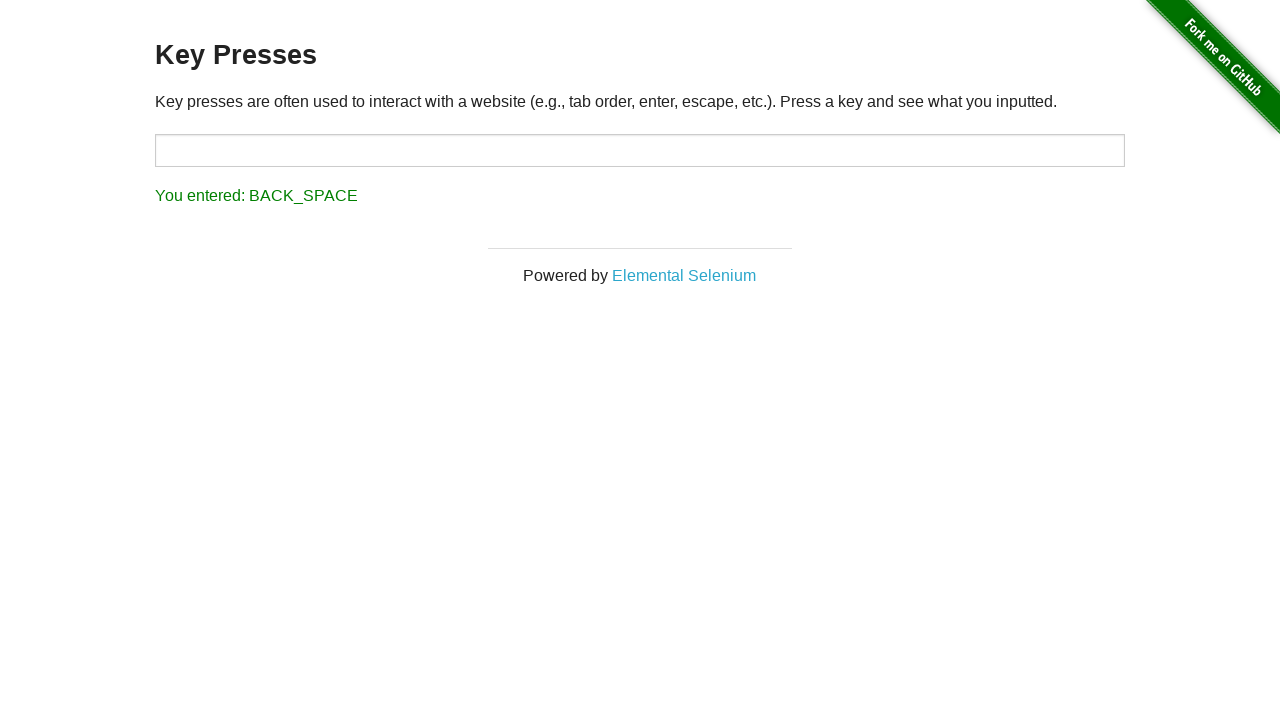

Pressed Delete key
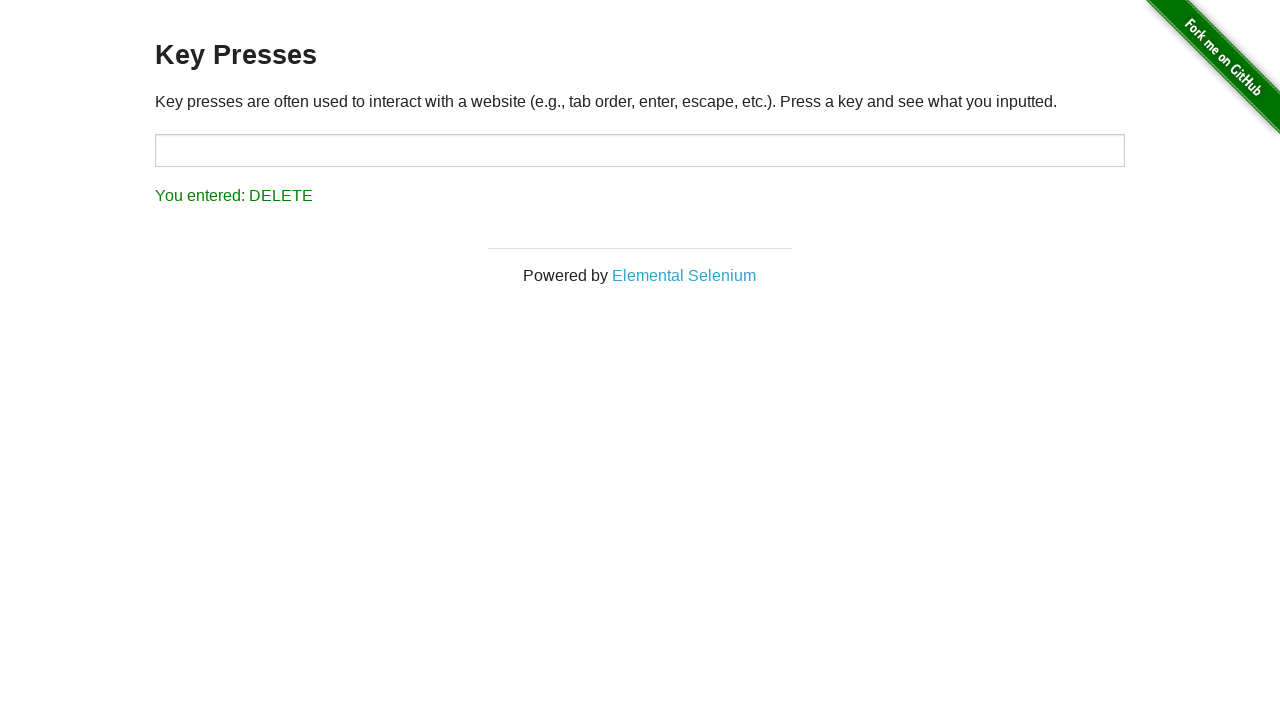

Pressed F2 key
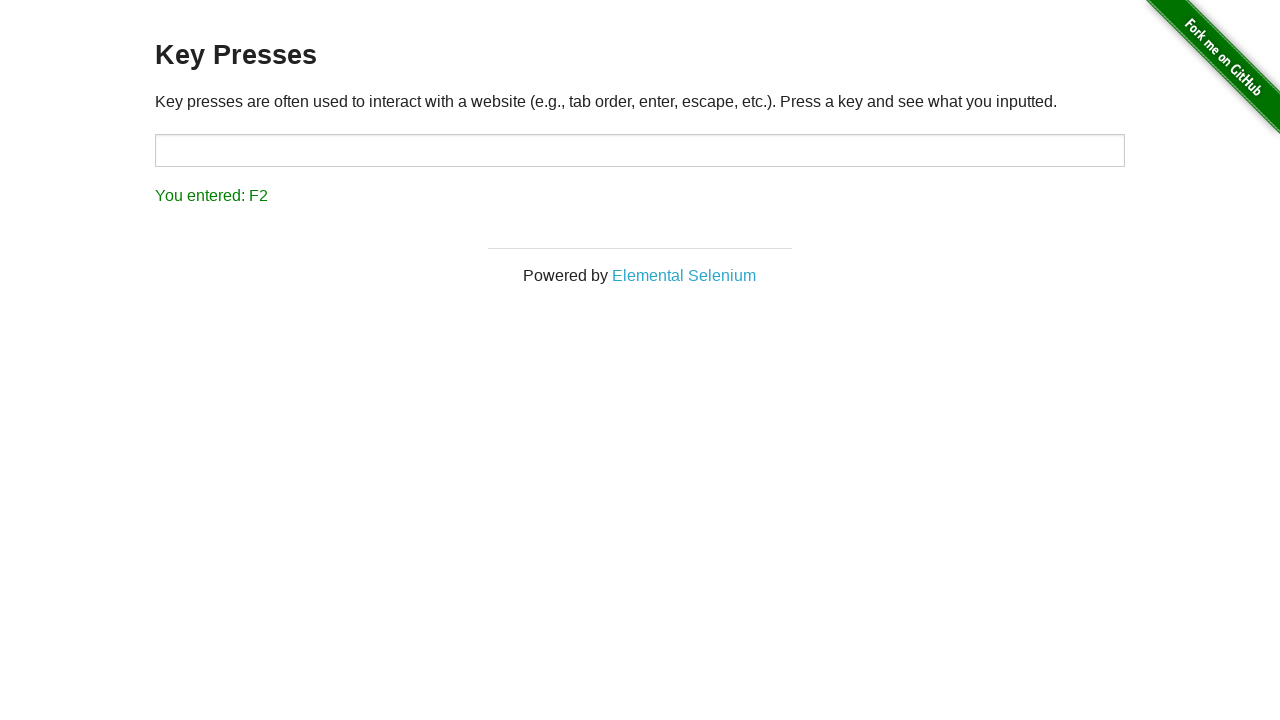

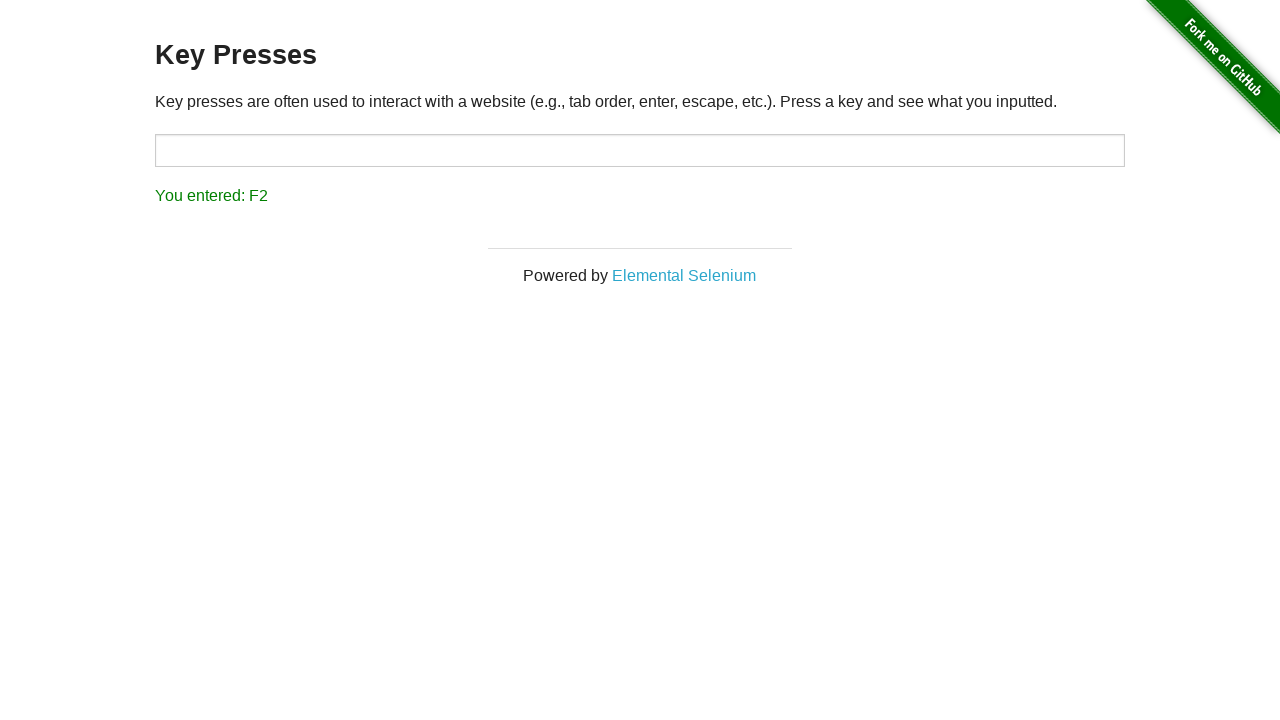